Tests iframe functionality on W3Schools try-it editor by switching to iframe, filling a form with first and last name, submitting it, and verifying the submitted data is displayed

Starting URL: https://www.w3schools.com/tags/tryit.asp?filename=tryhtml_input_test

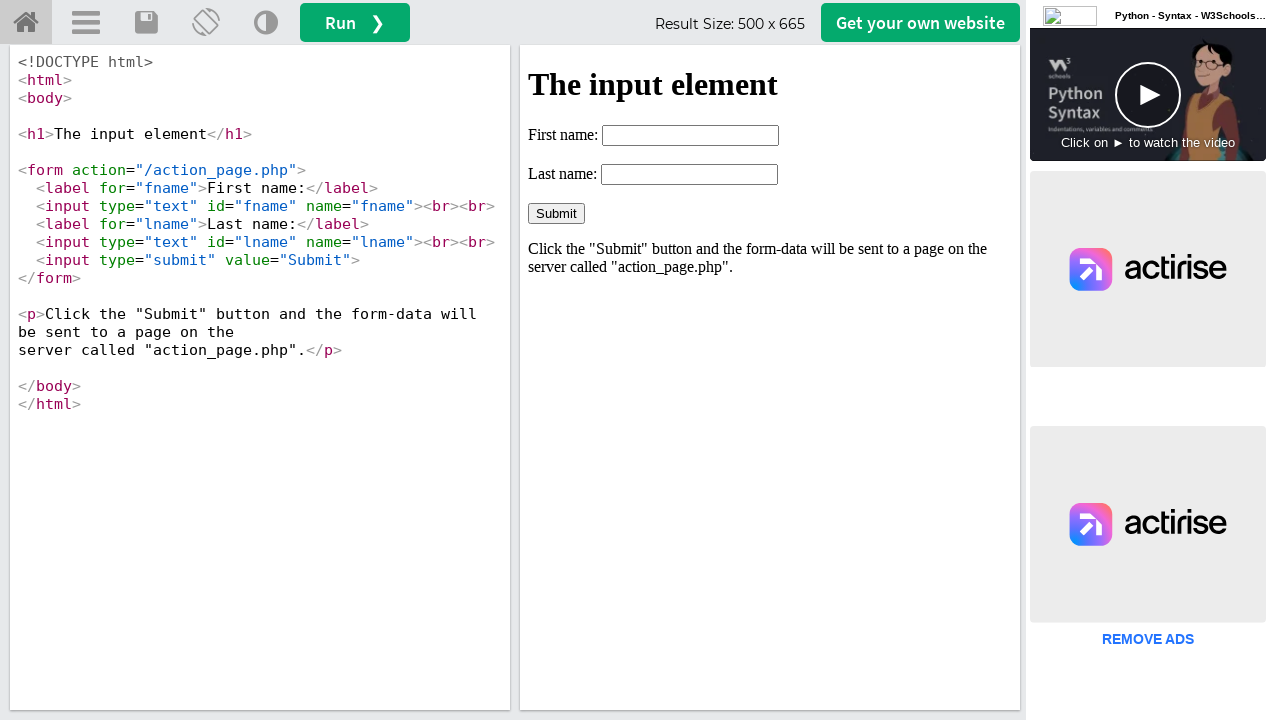

Located iframe with ID 'iframeResult'
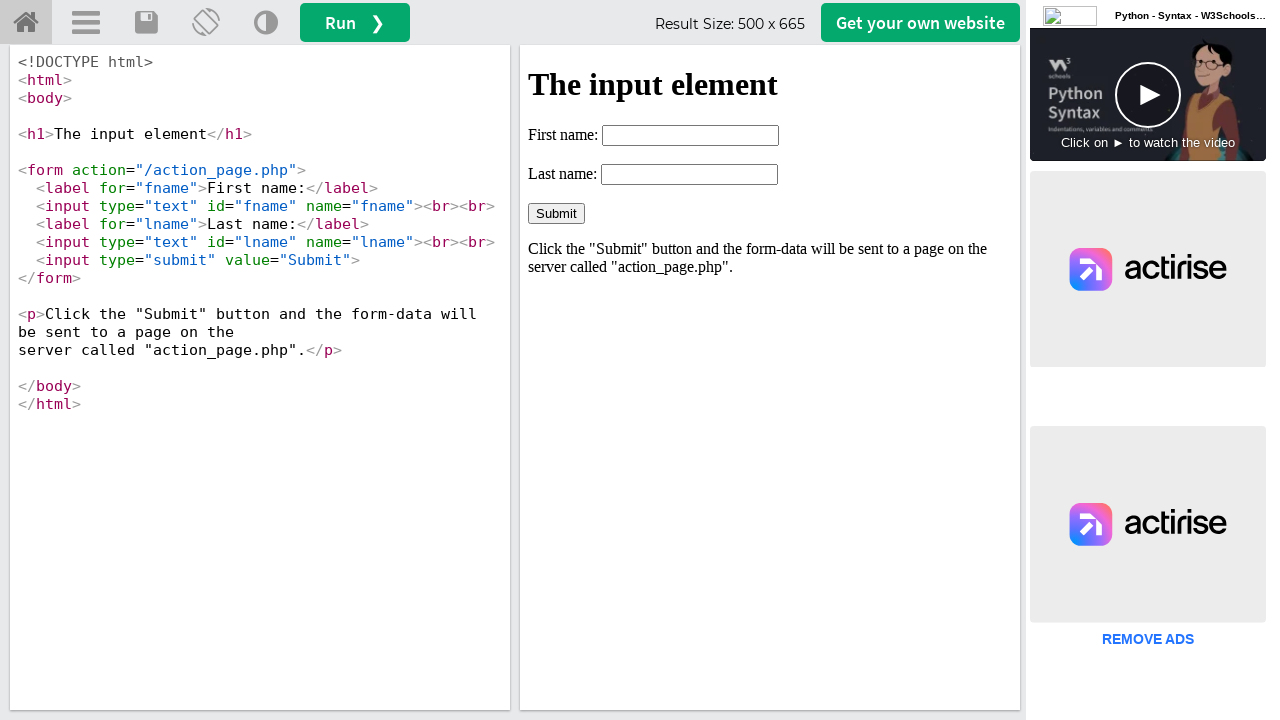

Filled first name field with 'Sagar' on #iframeResult >> internal:control=enter-frame >> #fname
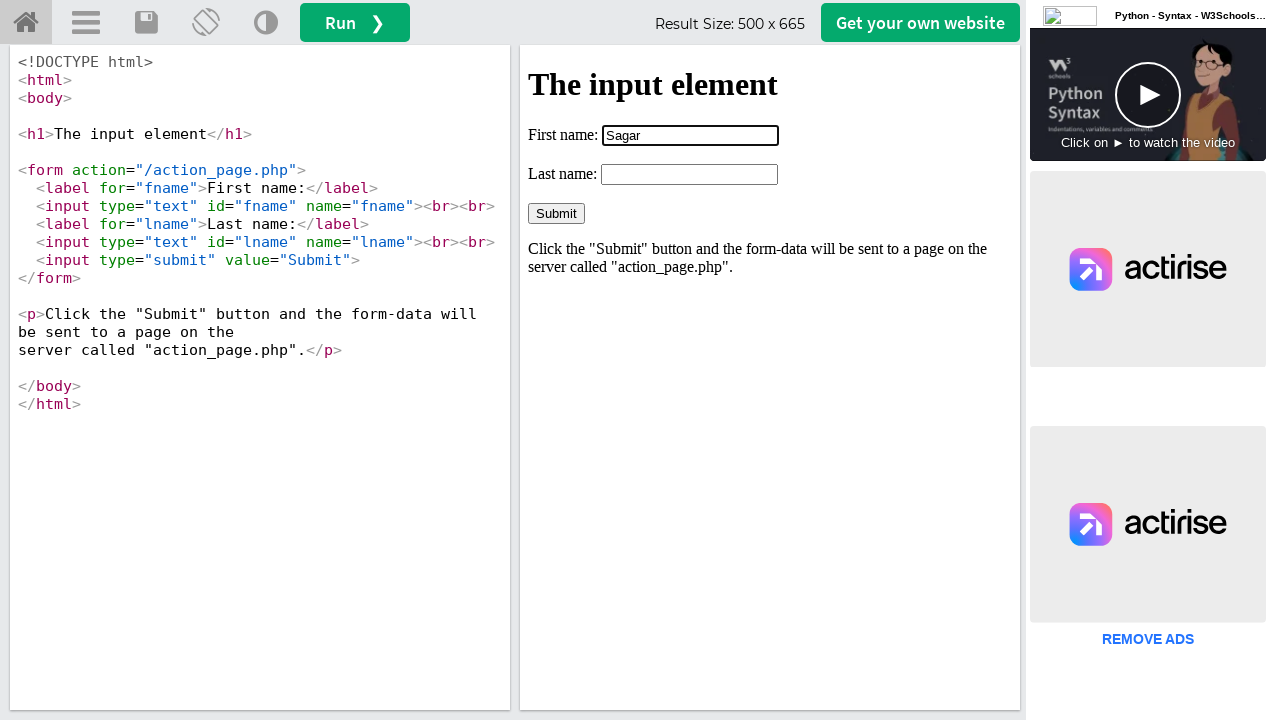

Filled last name field with 'Naik' on #iframeResult >> internal:control=enter-frame >> #lname
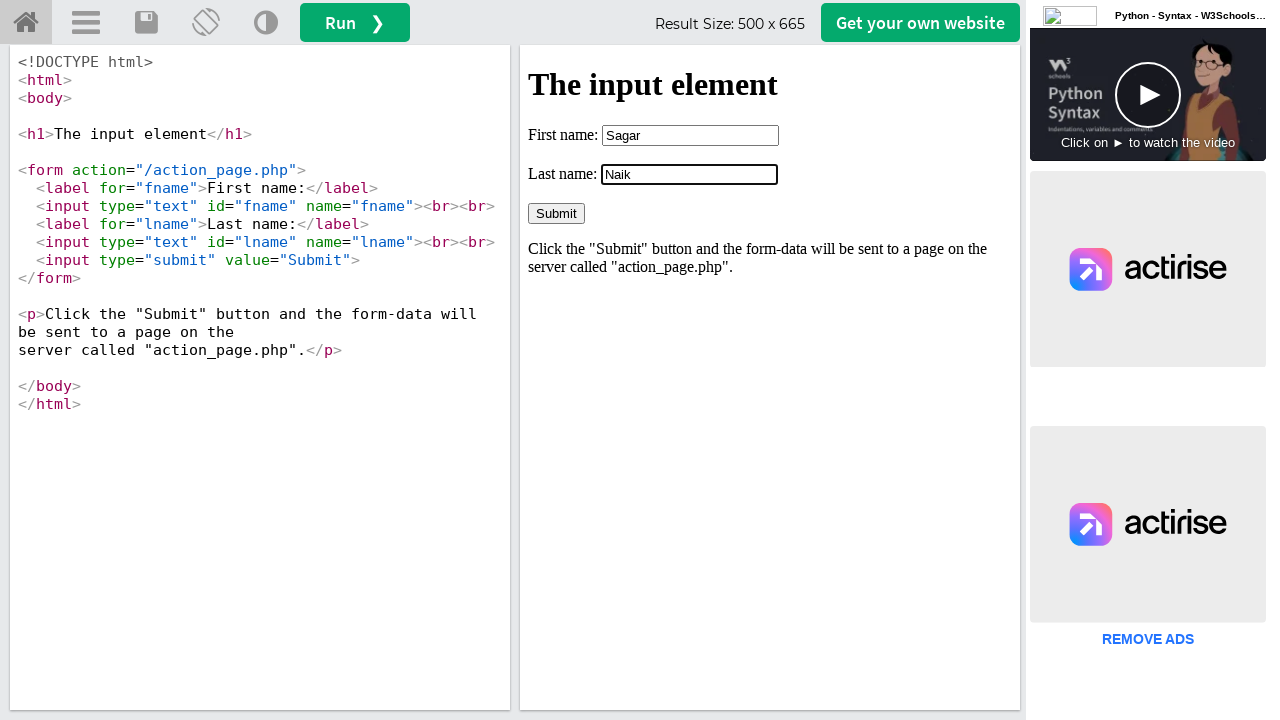

Clicked Submit button at (556, 213) on #iframeResult >> internal:control=enter-frame >> input[value='Submit']
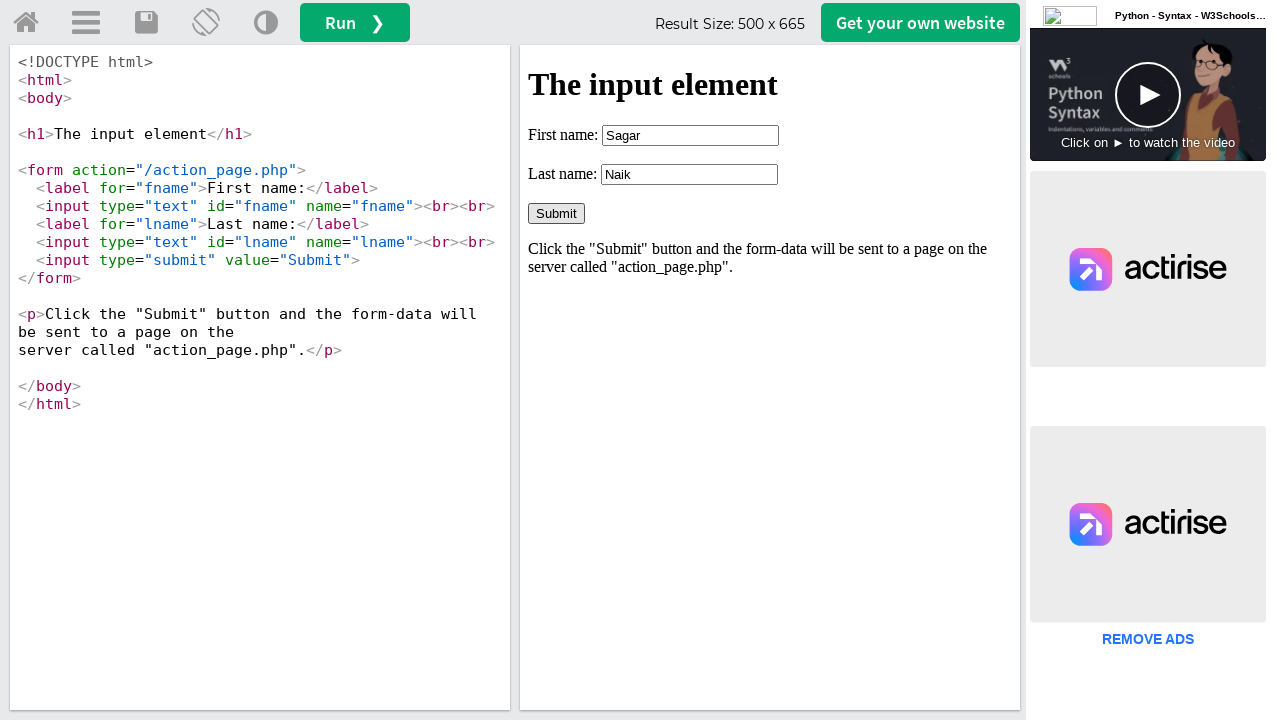

Retrieved submitted form data text content
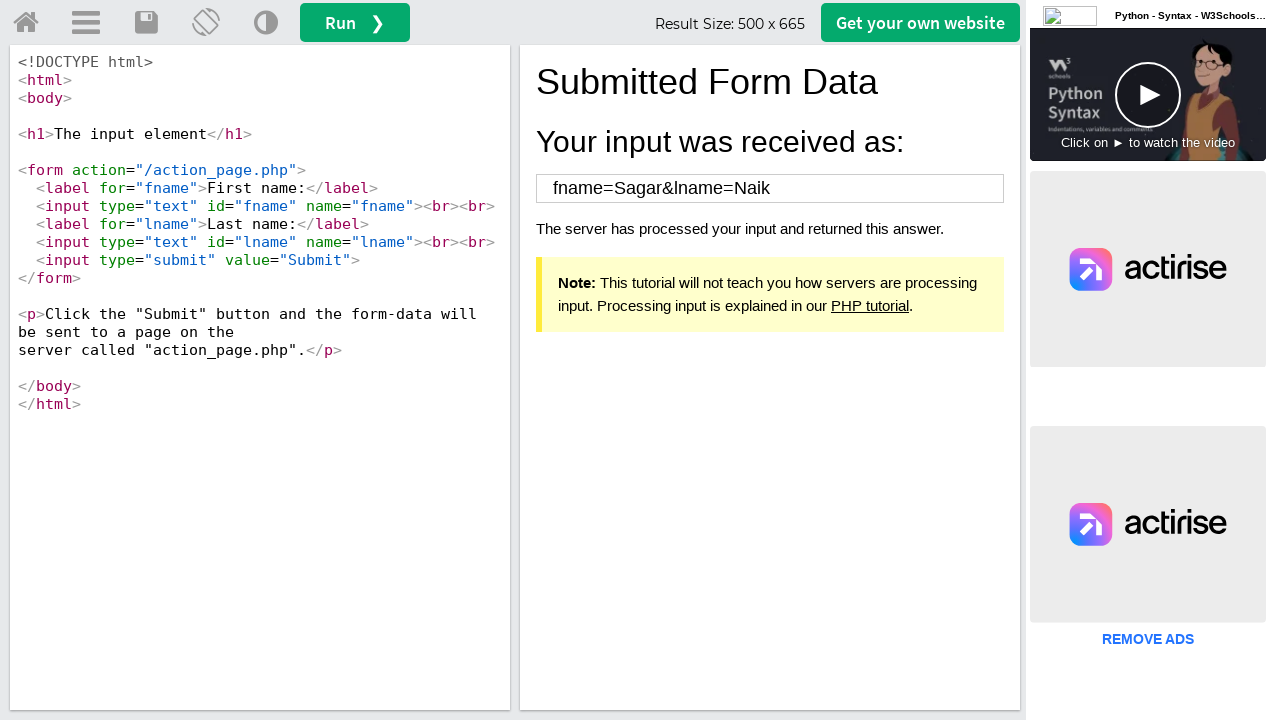

Verified 'Sagar' is present in submitted data
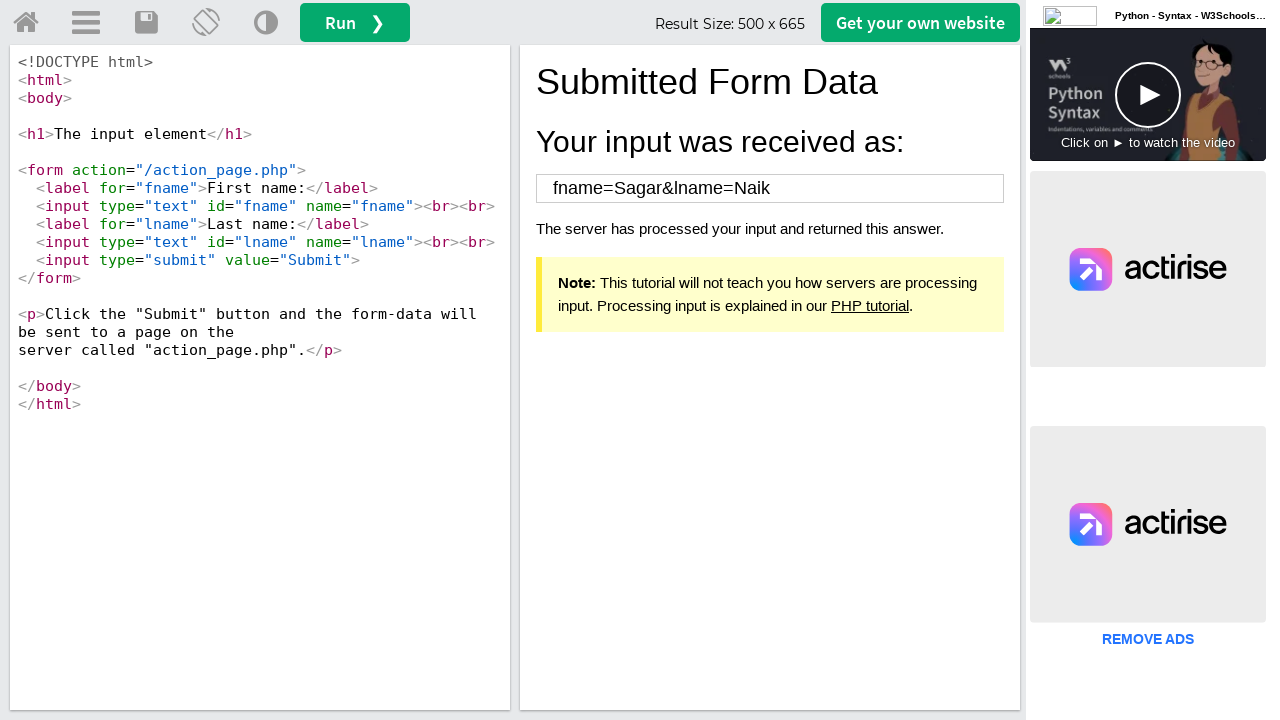

Verified 'Naik' is present in submitted data
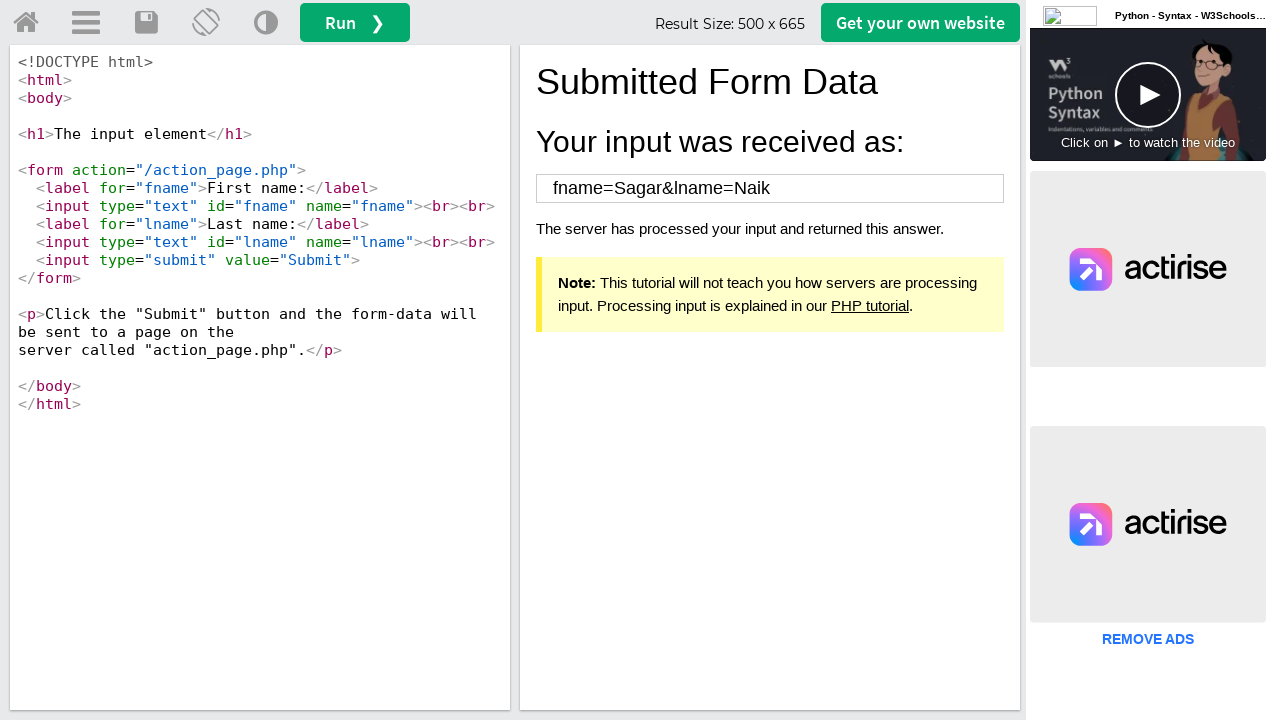

Clicked run button on main frame at (355, 22) on #runbtn
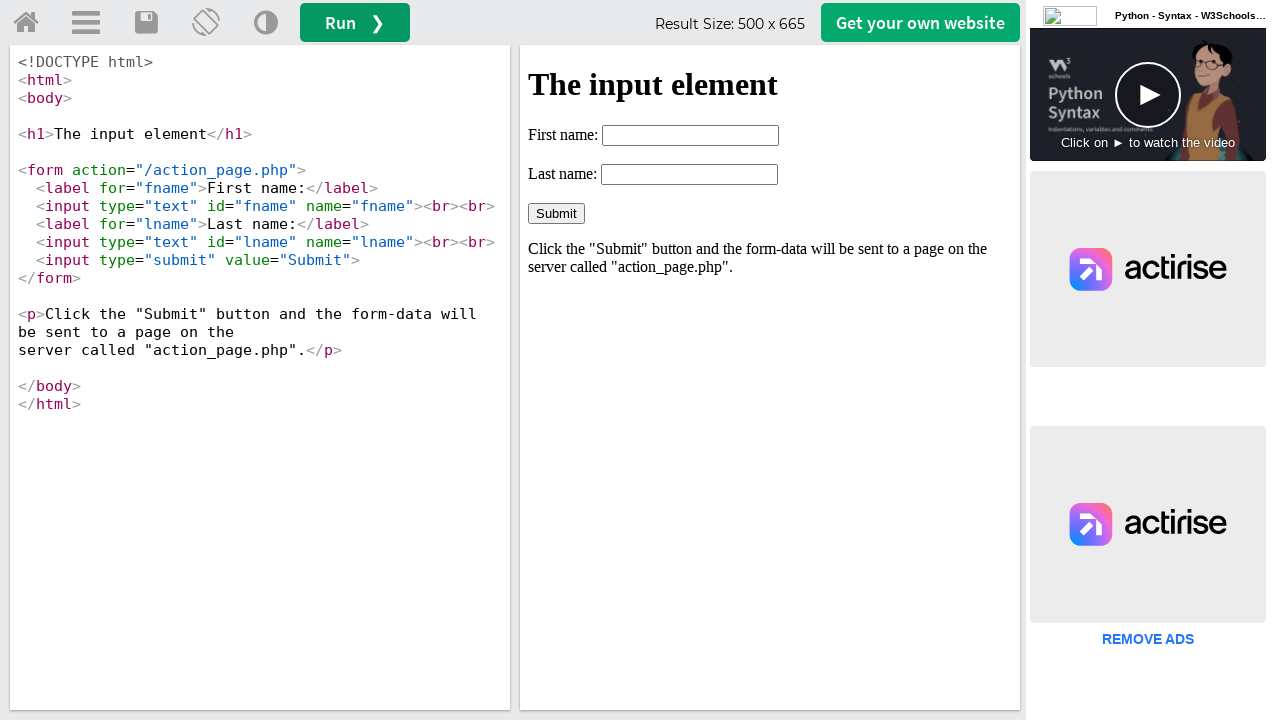

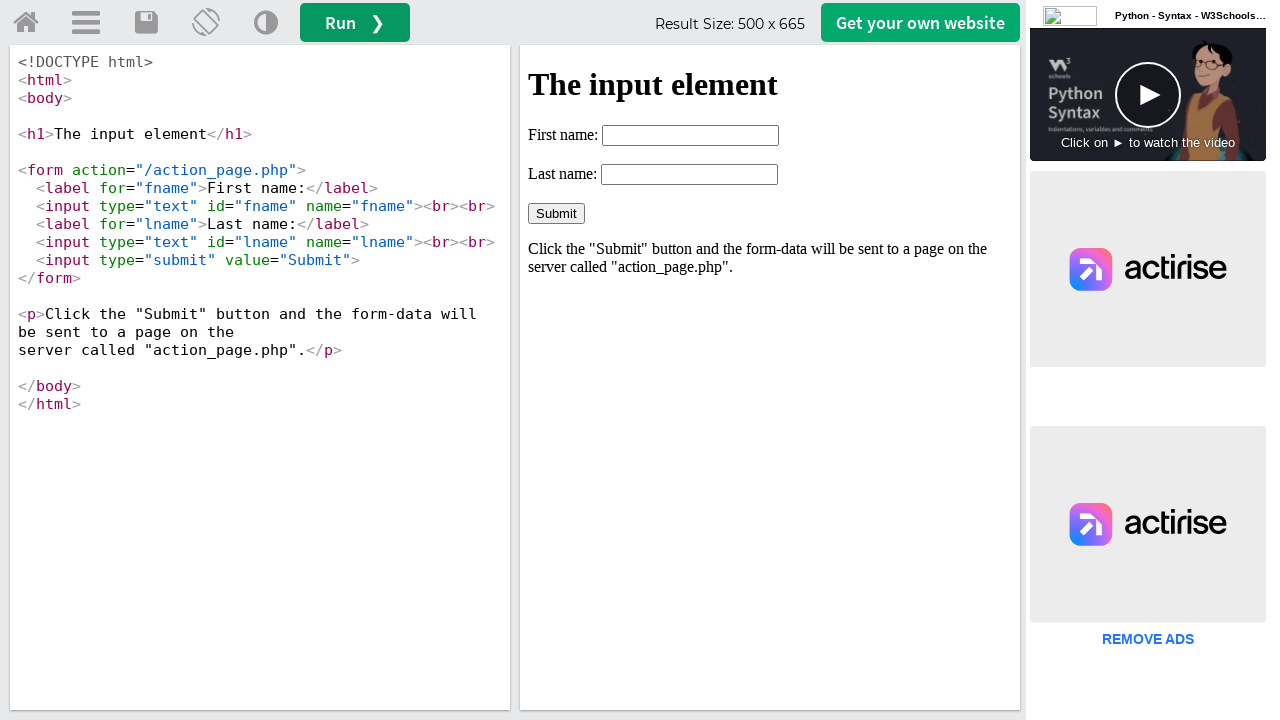